Navigates to the Mars NASA news site and waits for news article elements to load on the page.

Starting URL: https://data-class-mars.s3.amazonaws.com/Mars/index.html

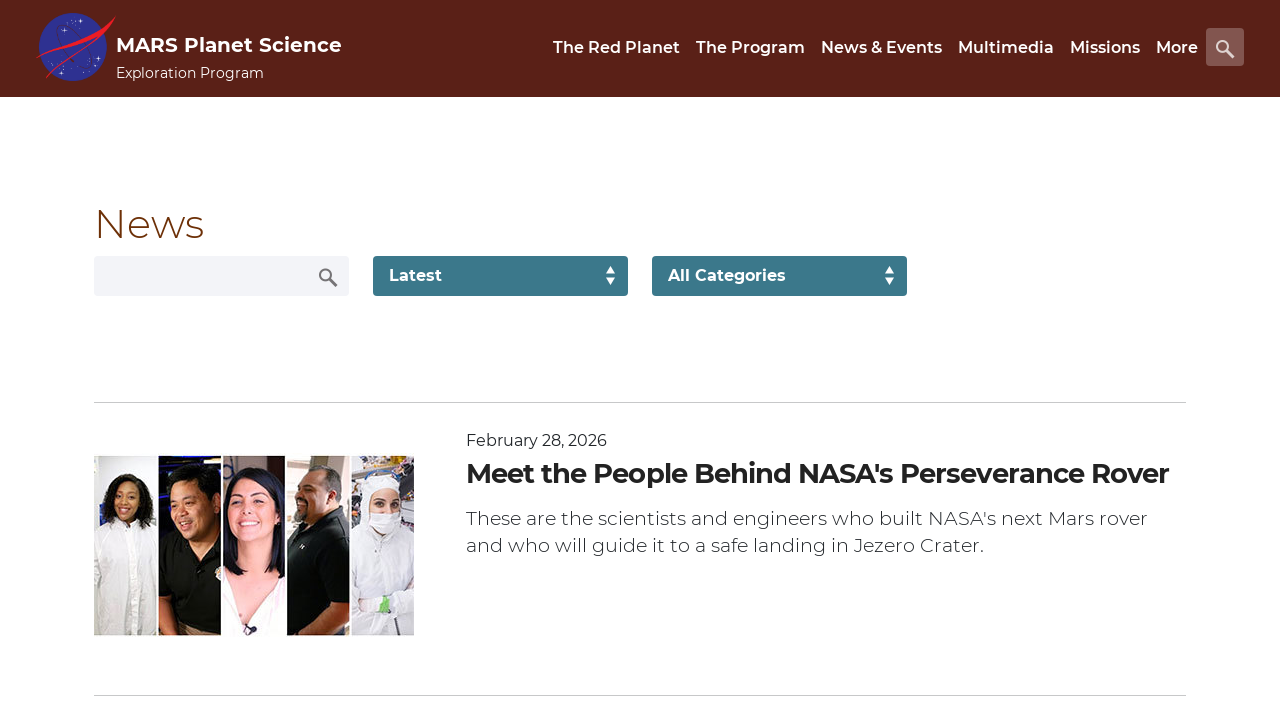

Navigated to Mars NASA news site
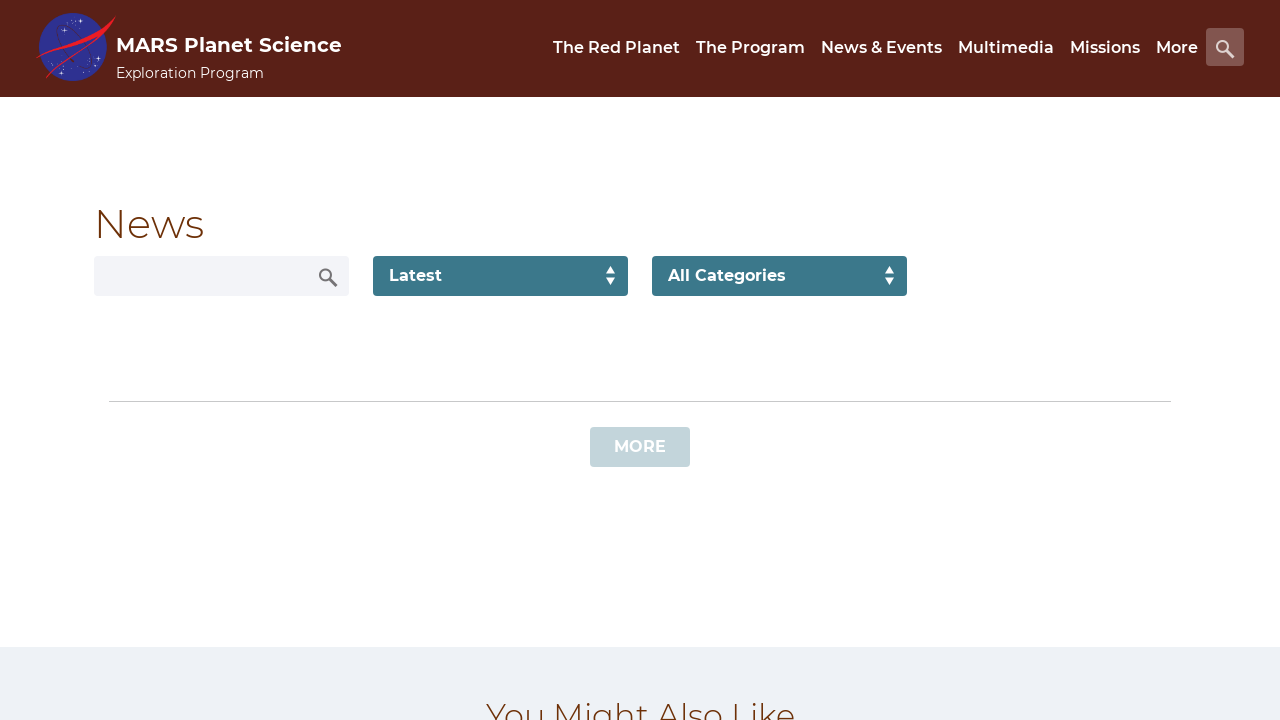

News list text elements loaded
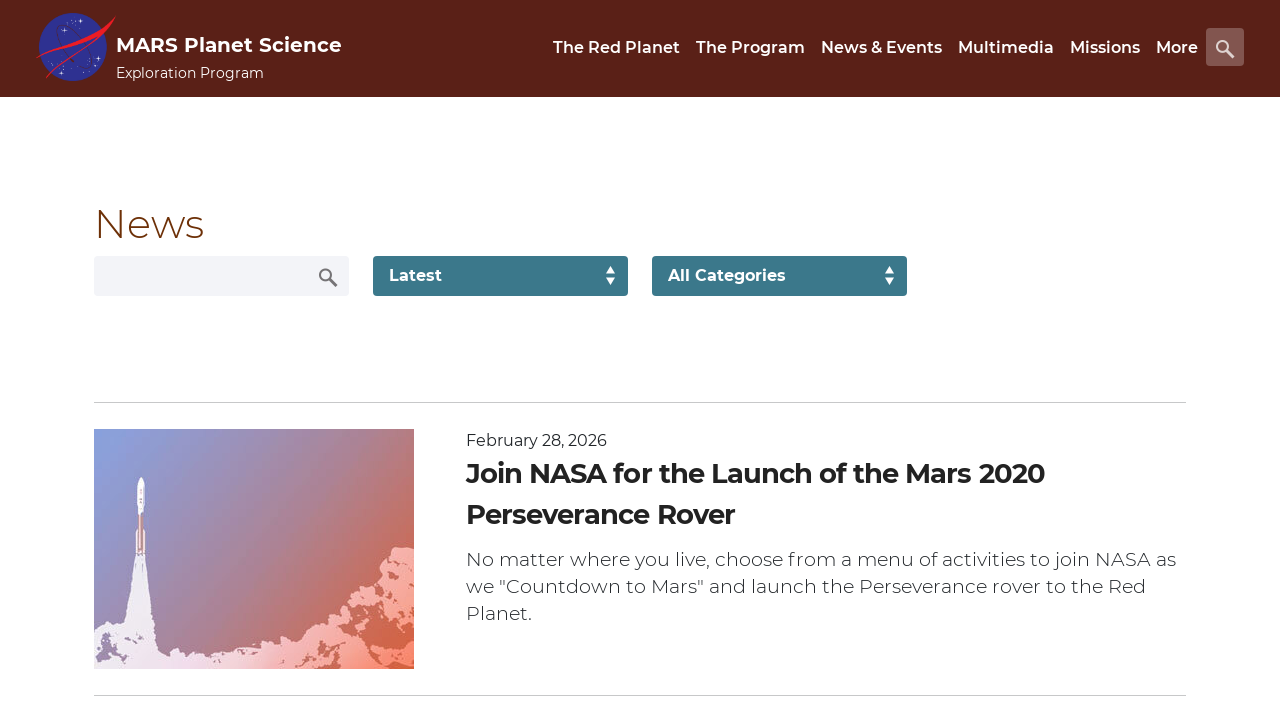

Content title elements loaded
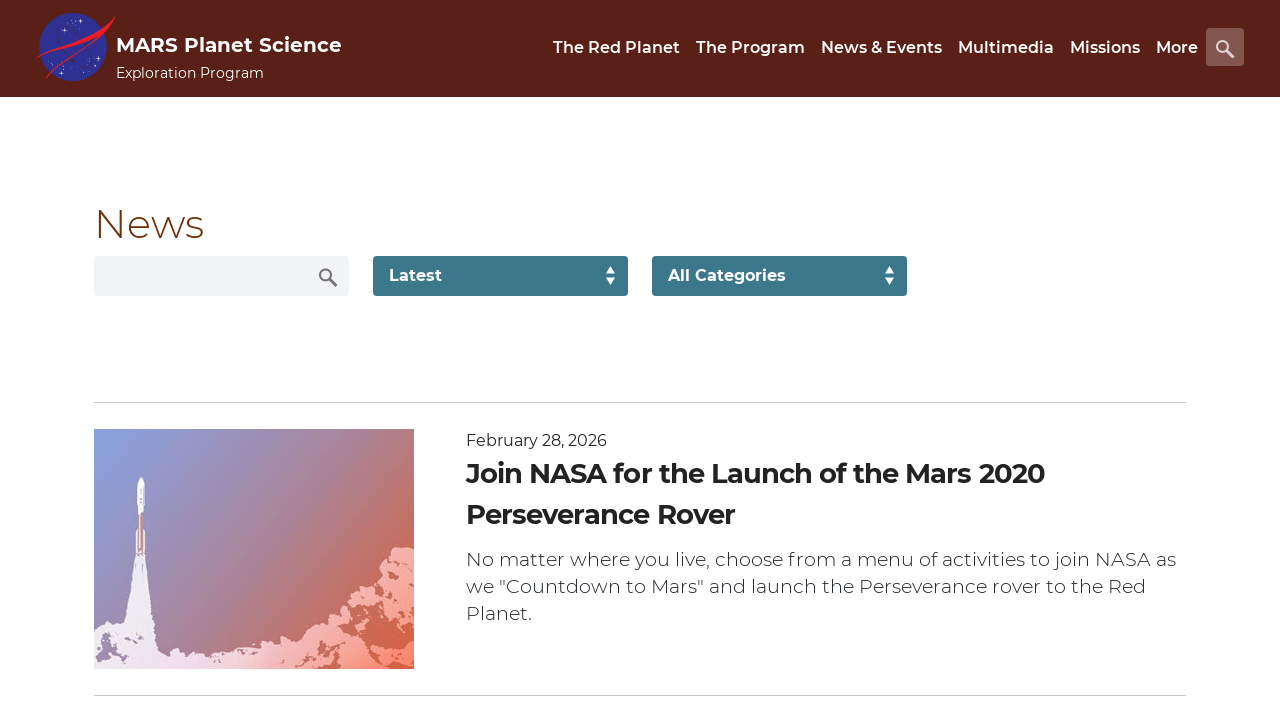

Article teaser body elements loaded
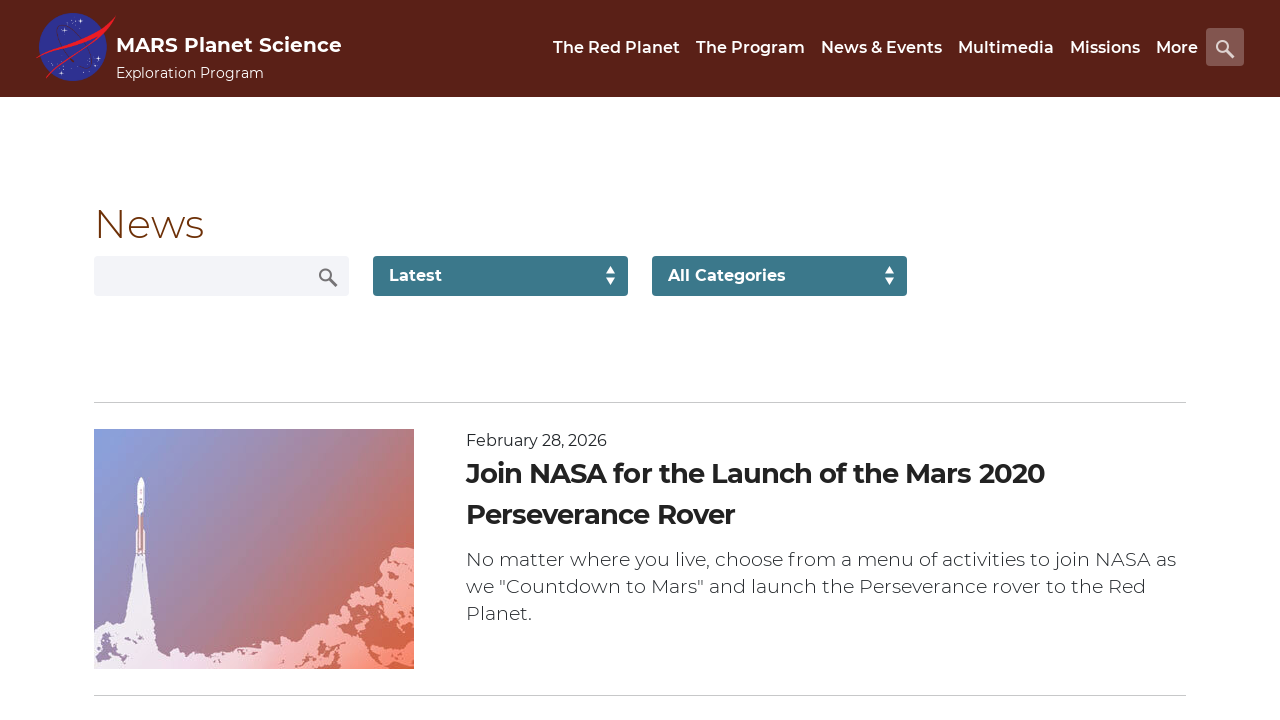

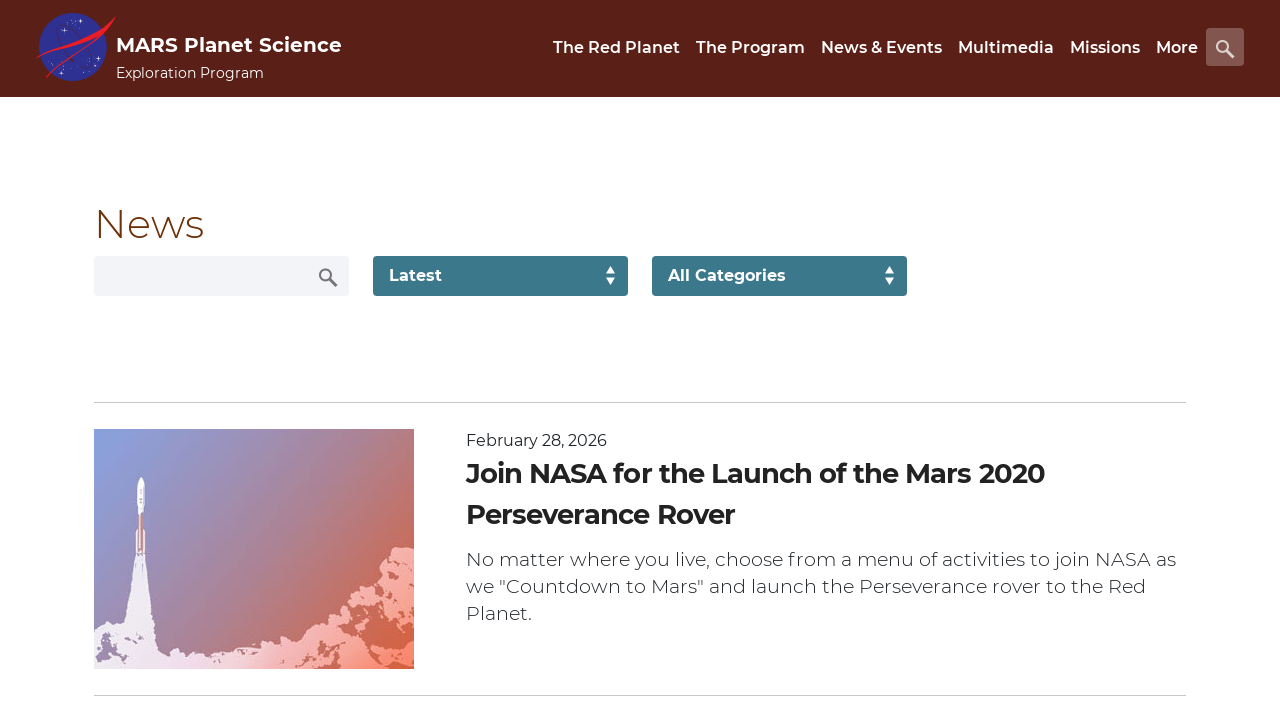